Tests drag and drop functionality by dragging three menu items (fried chicken, hamburger, and ice cream) onto a plate area

Starting URL: https://kitchen.applitools.com/ingredients/drag-and-drop

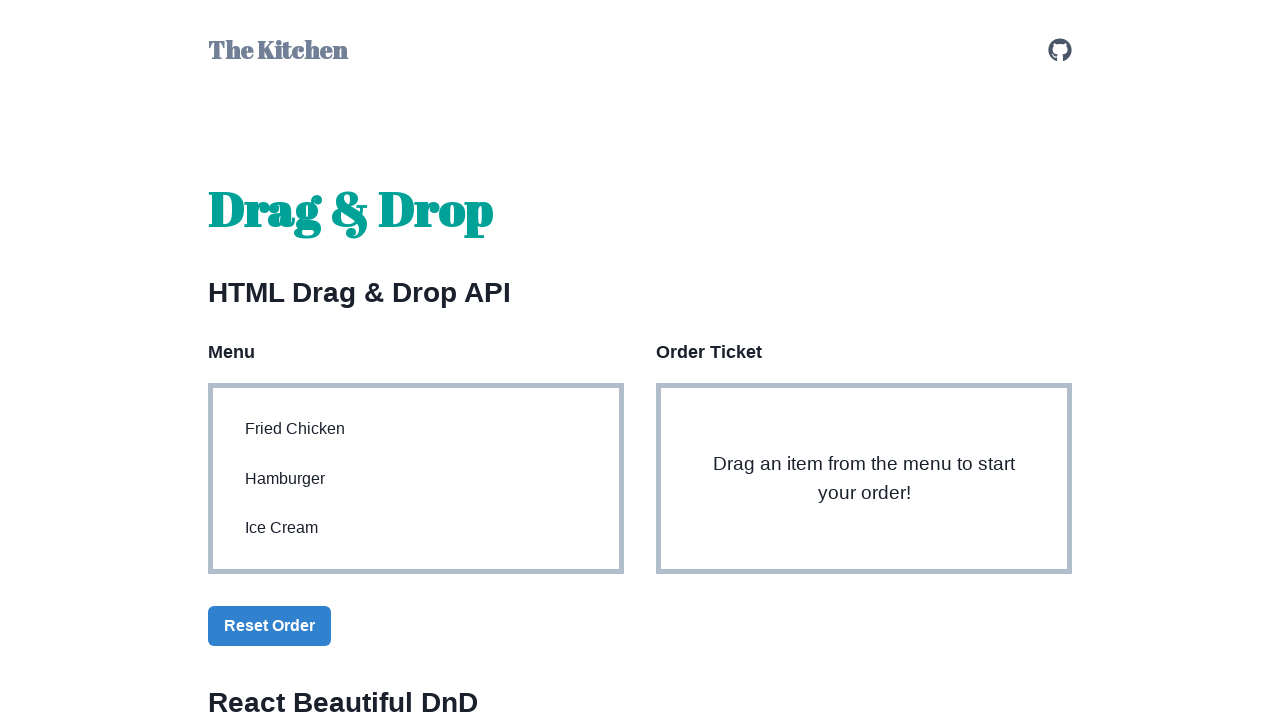

Located fried chicken menu item
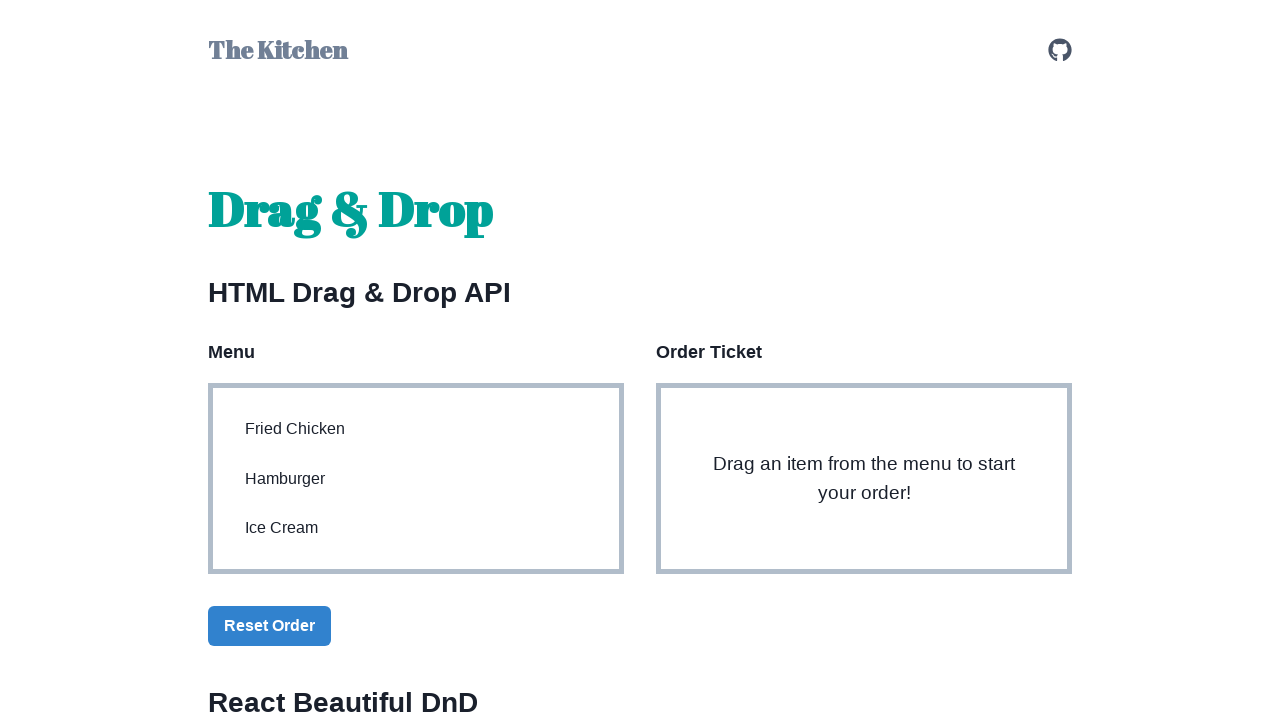

Located hamburger menu item
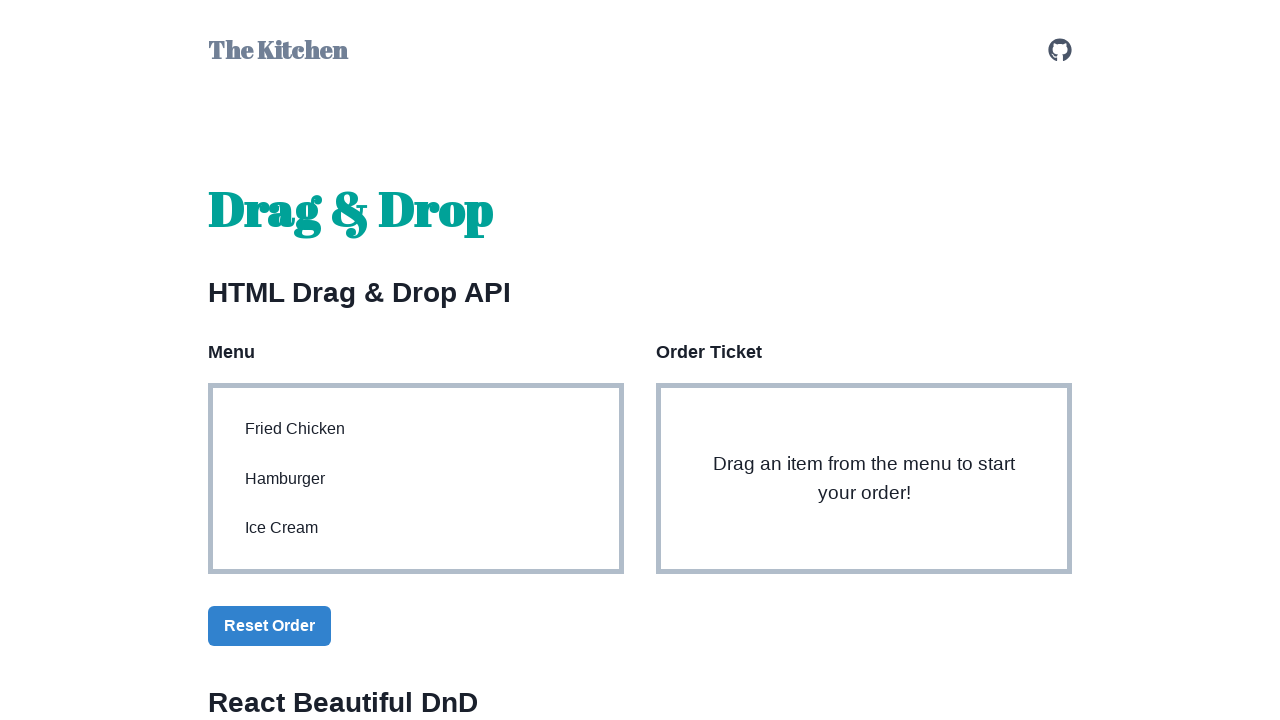

Located ice cream menu item
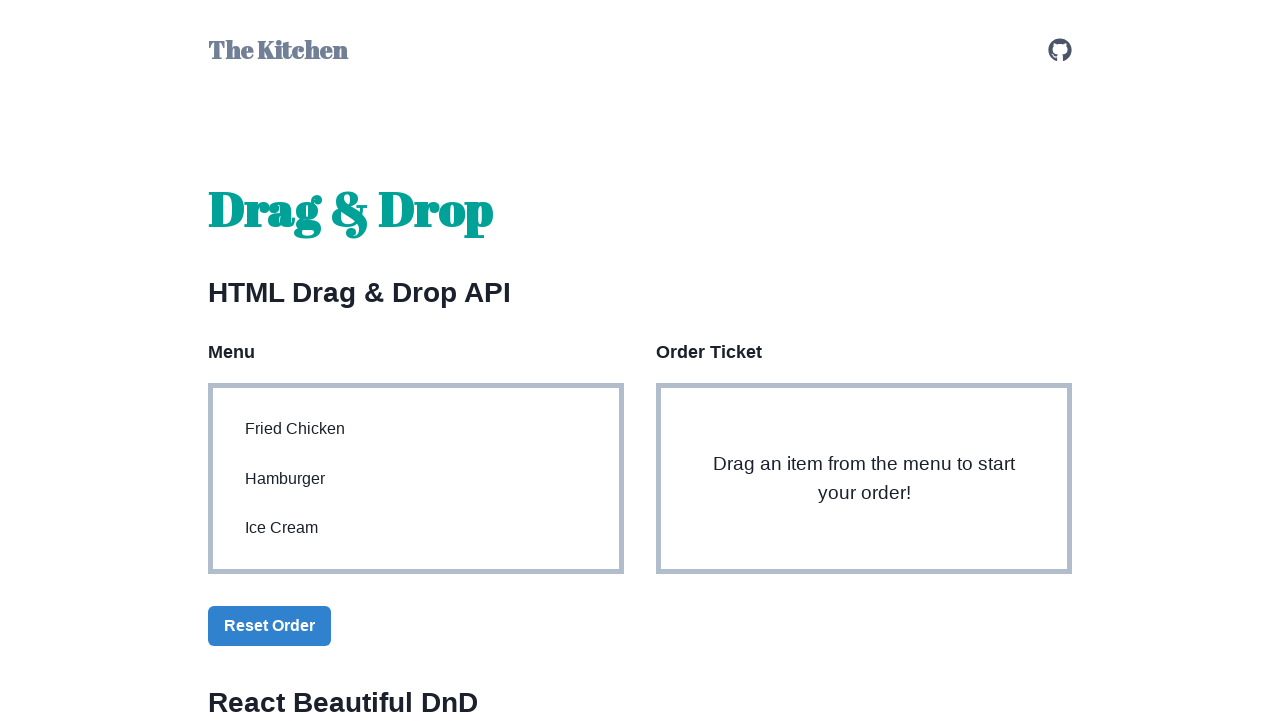

Located plate area target
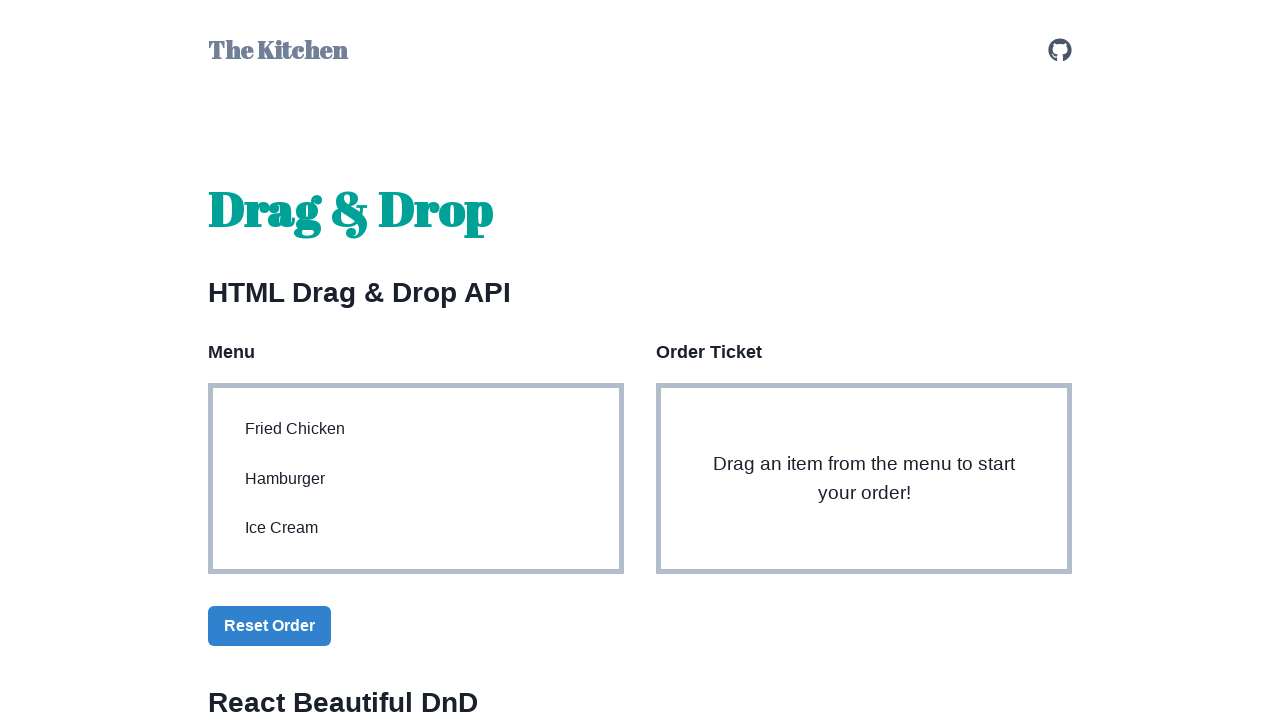

Dragged fried chicken onto plate at (864, 479)
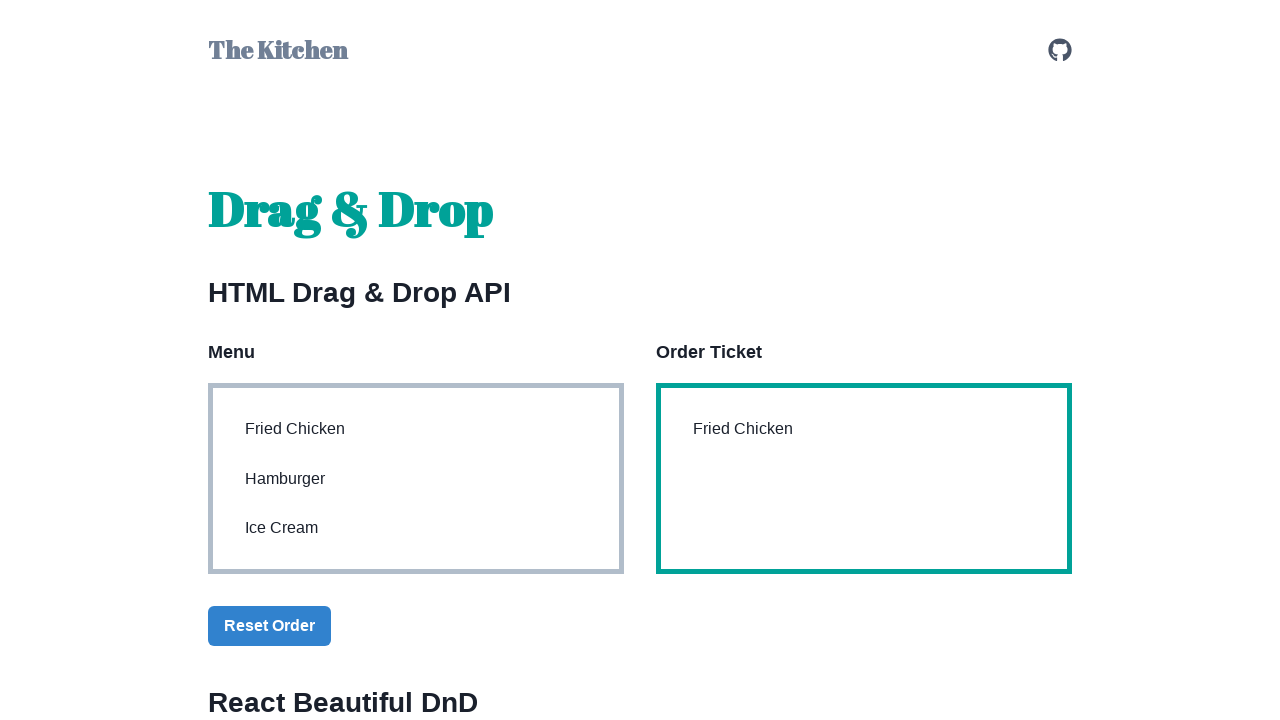

Dragged hamburger onto plate at (864, 479)
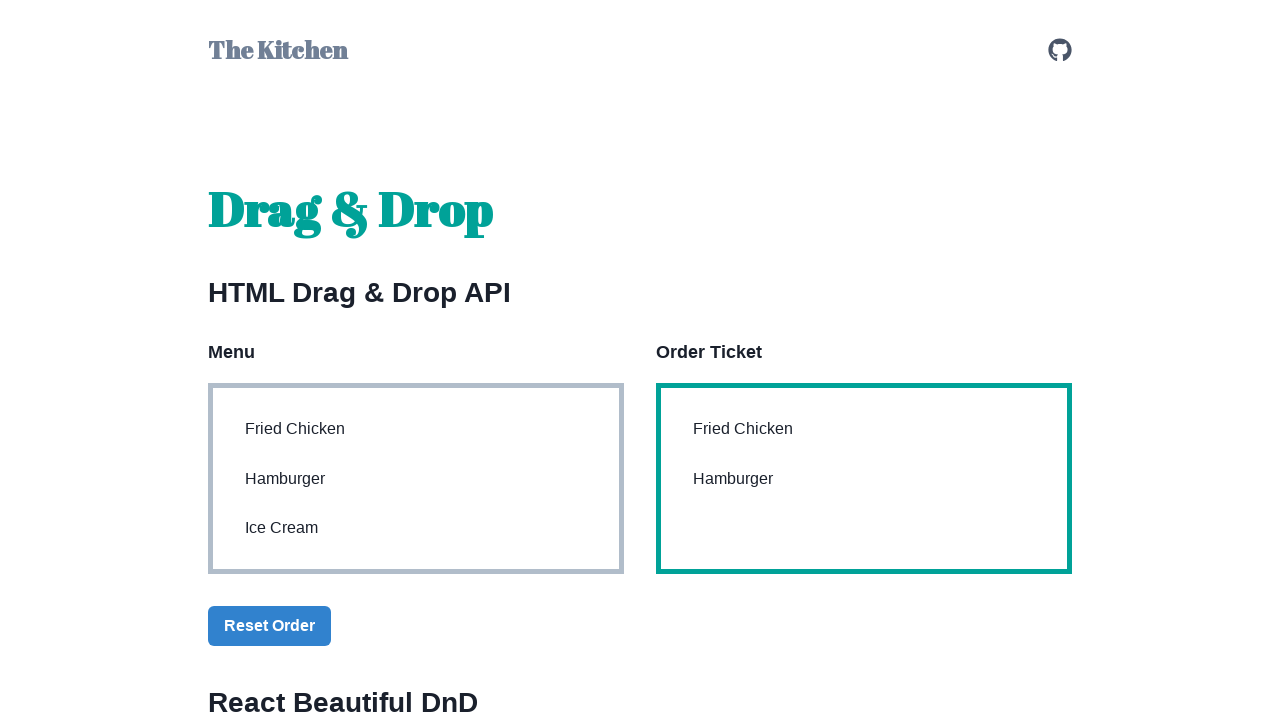

Dragged ice cream onto plate at (864, 479)
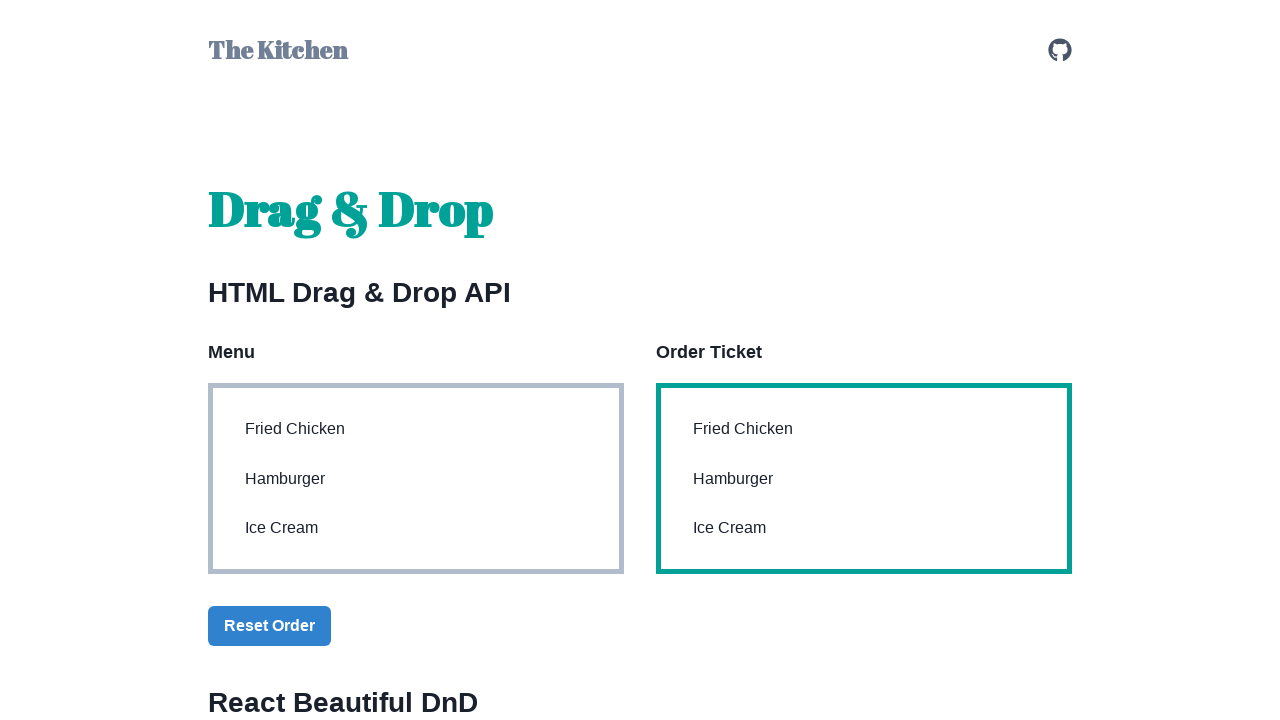

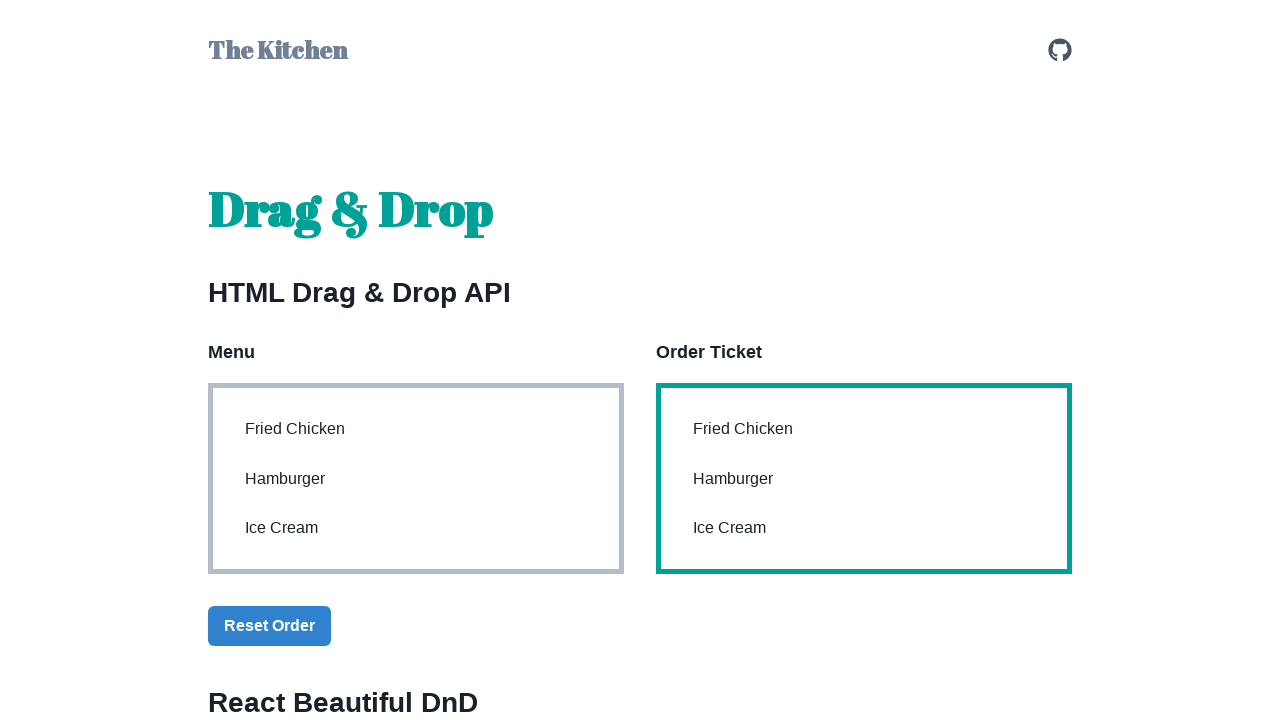